Tests dynamic element interaction by clicking a button to add a box and verifying its CSS properties

Starting URL: https://www.selenium.dev/selenium/web/dynamic.html

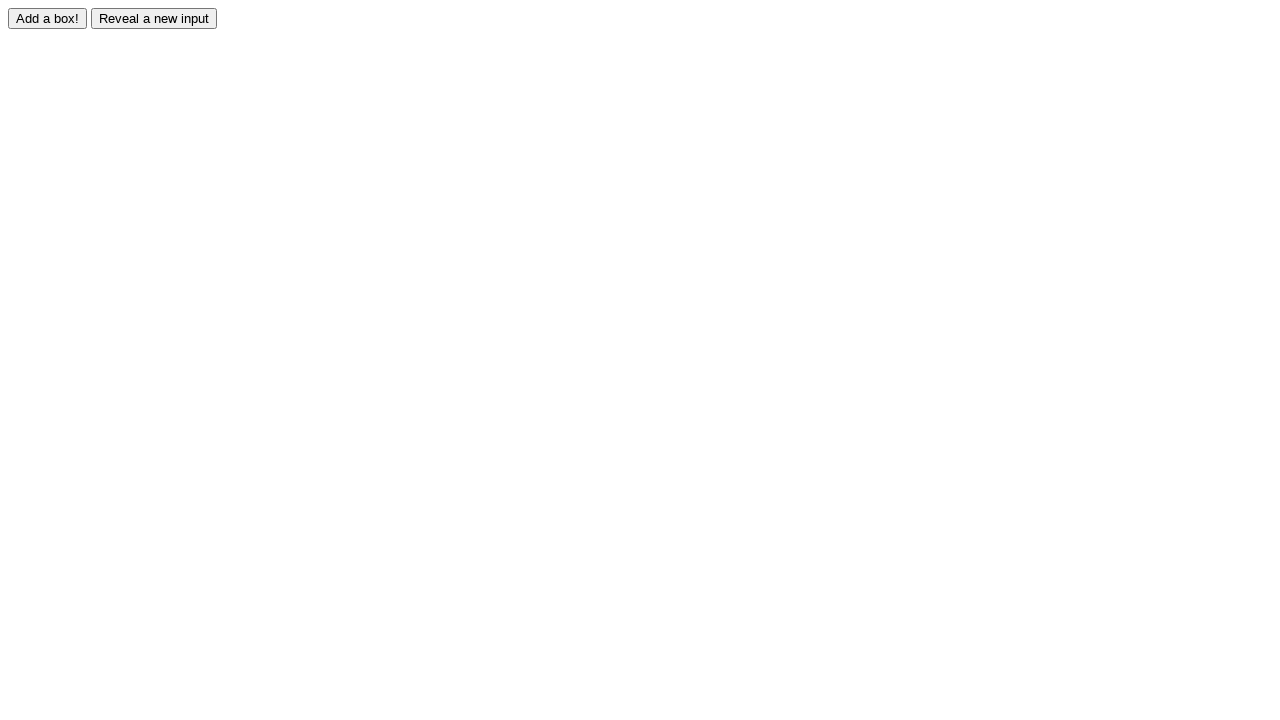

Clicked the 'Add Box' button to dynamically create a new element at (48, 18) on #adder
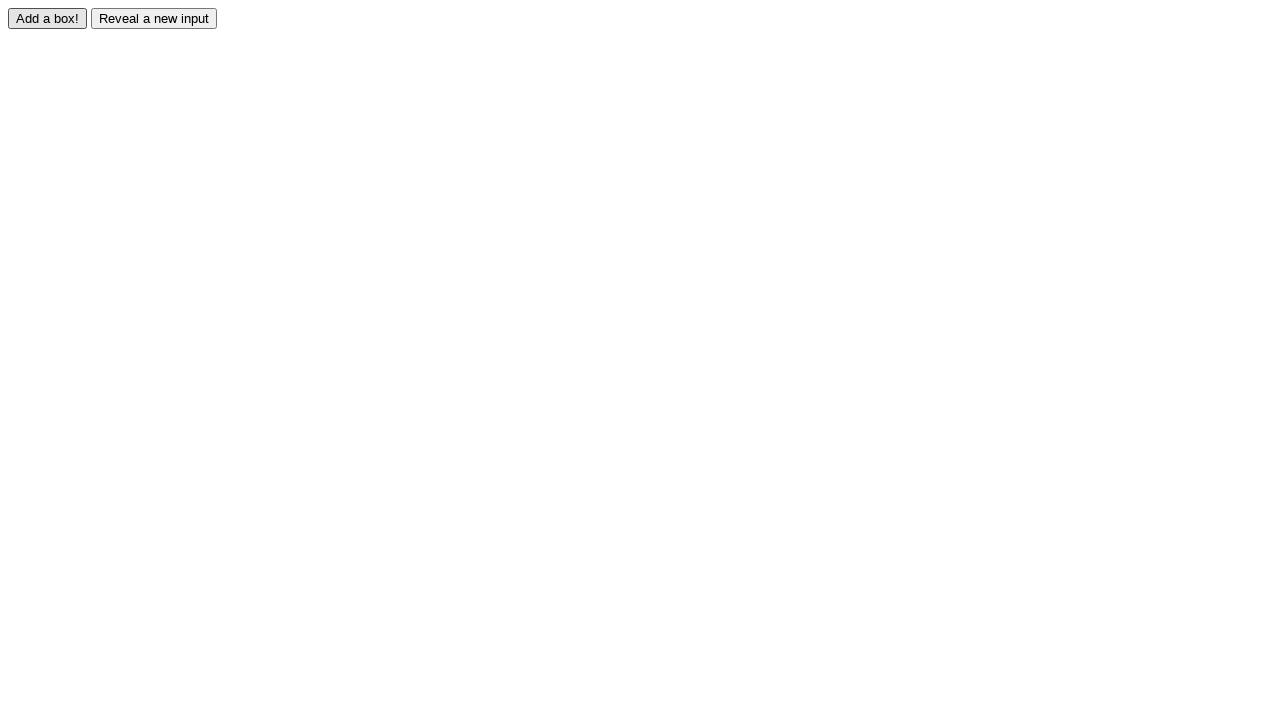

Waited for dynamically added box element to appear
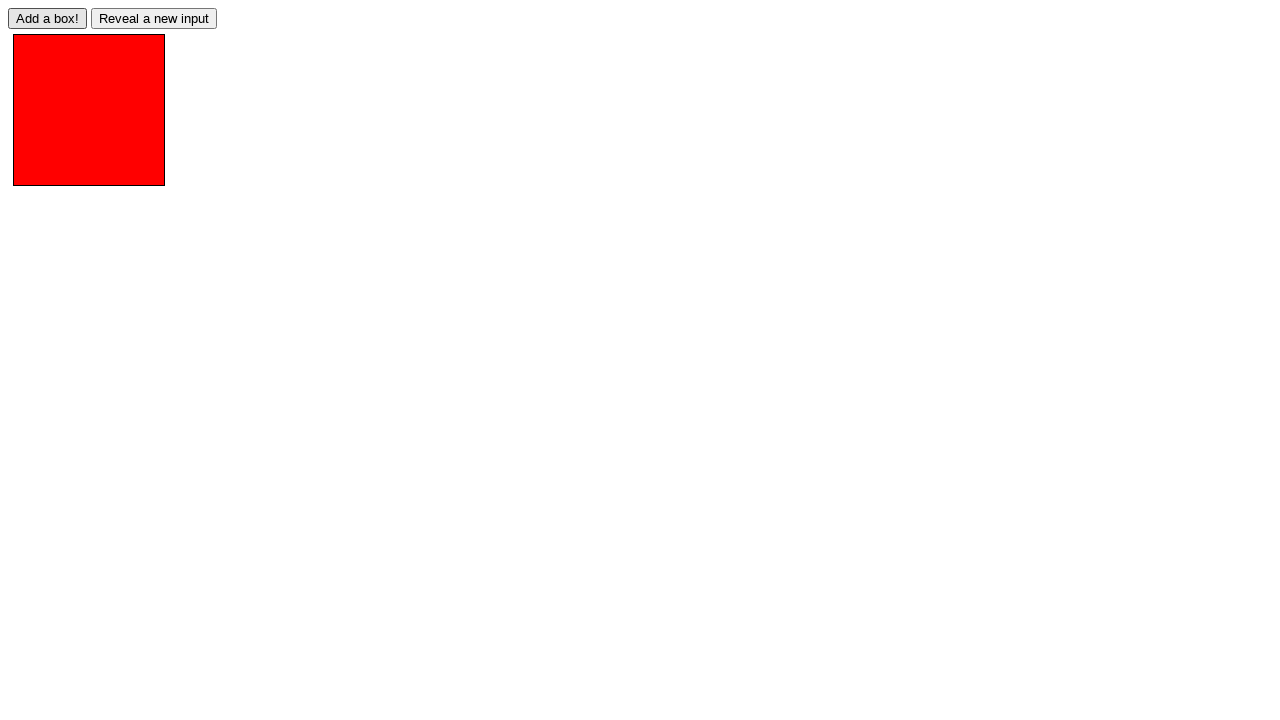

Located the newly created box element with class 'redbox'
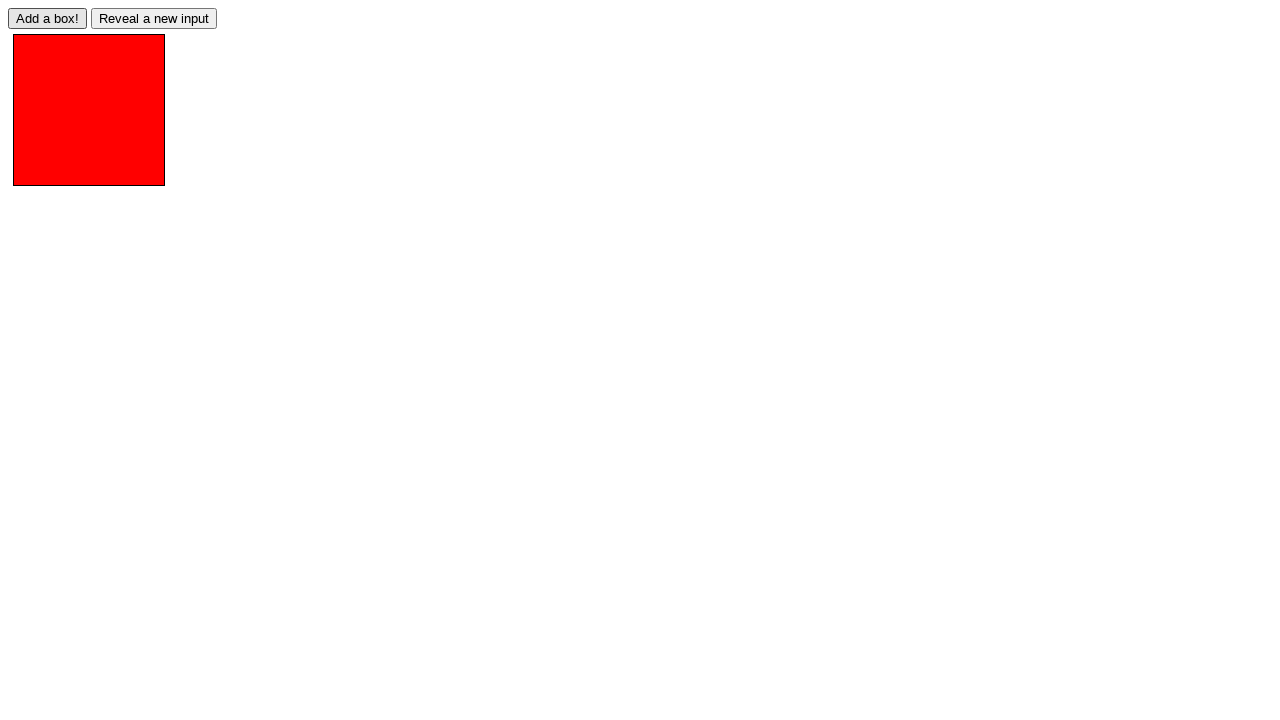

Retrieved the computed background color CSS property of the box
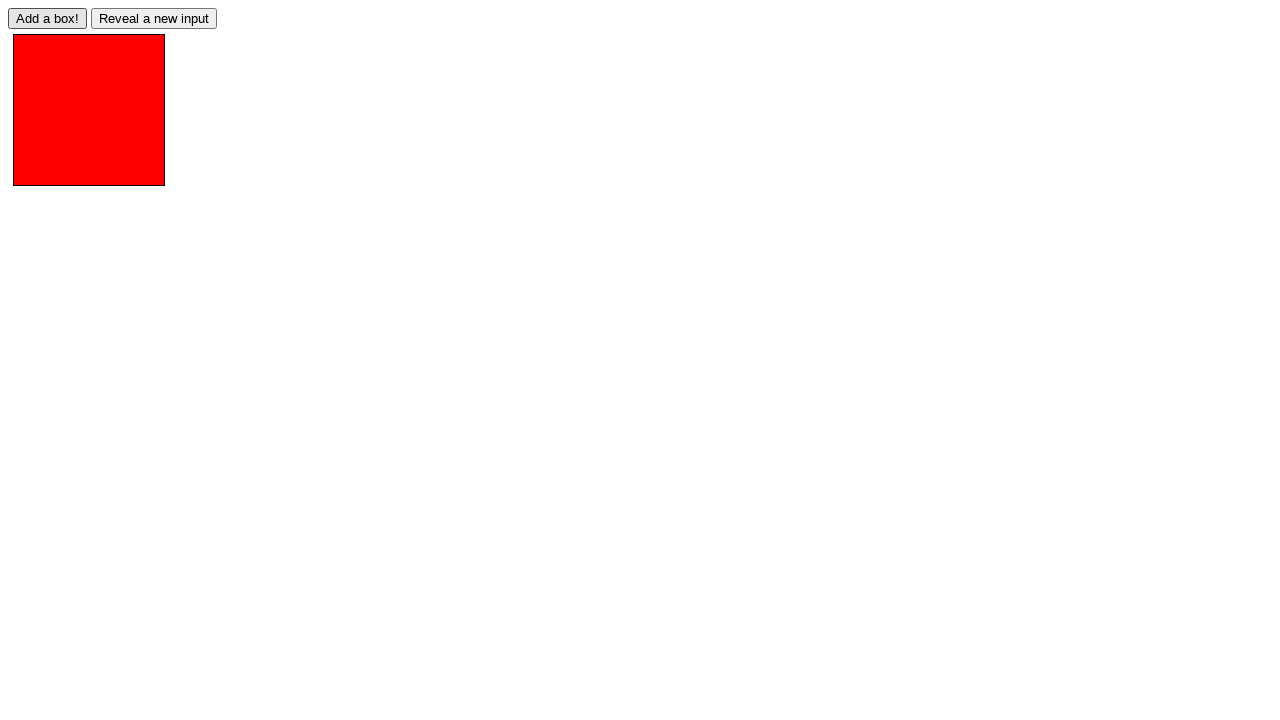

Verified that the box element is visible on the page
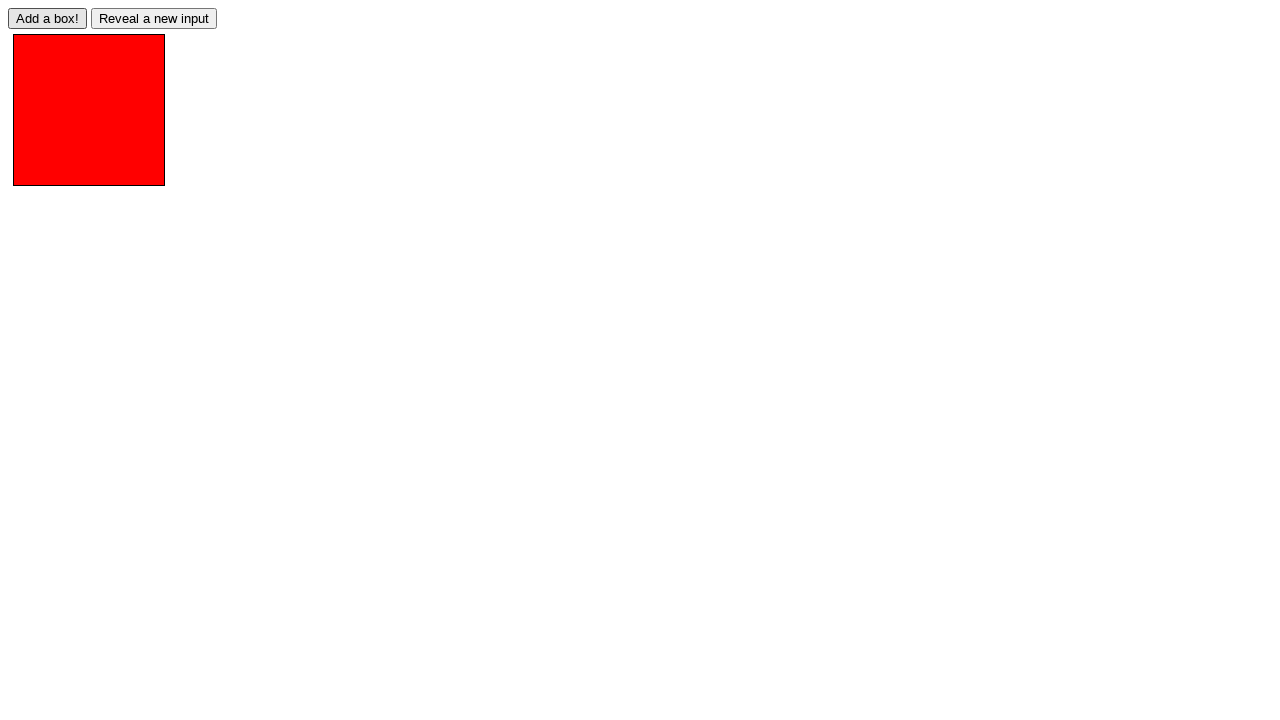

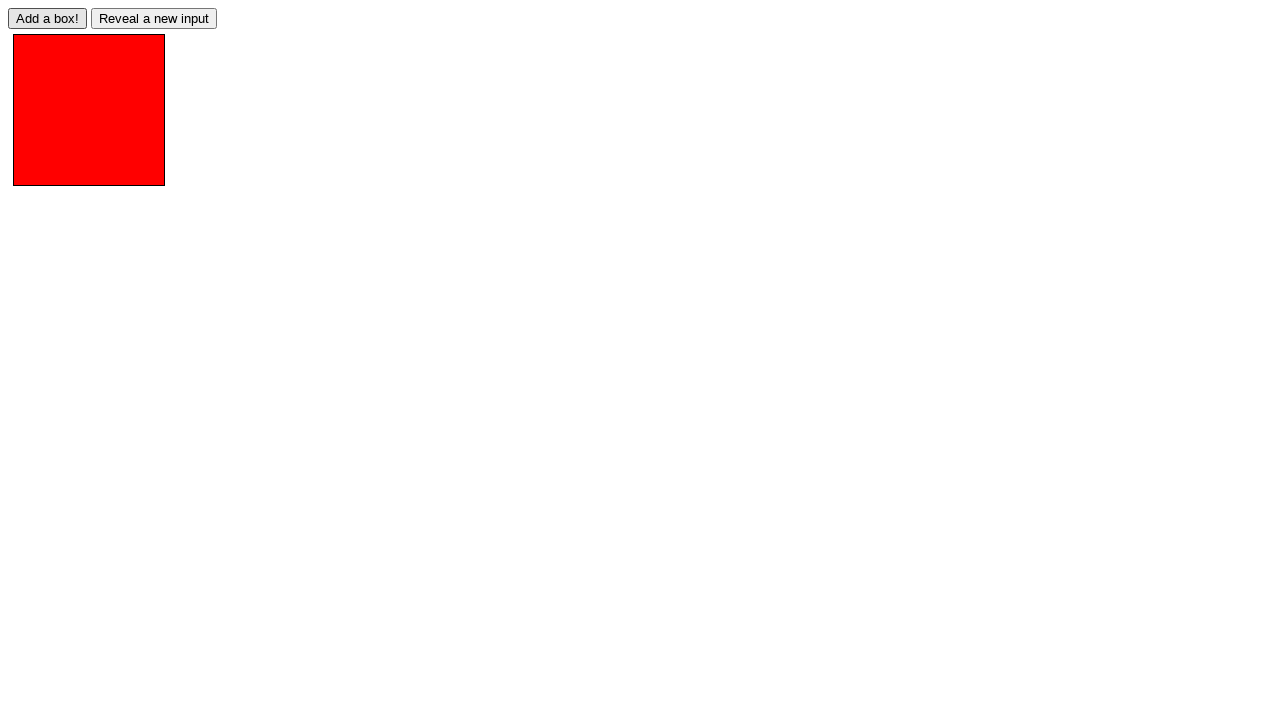